Tests a registration form by filling in first name, second name, email, and phone fields, then submitting and verifying a success message is displayed.

Starting URL: http://suninjuly.github.io/registration1.html

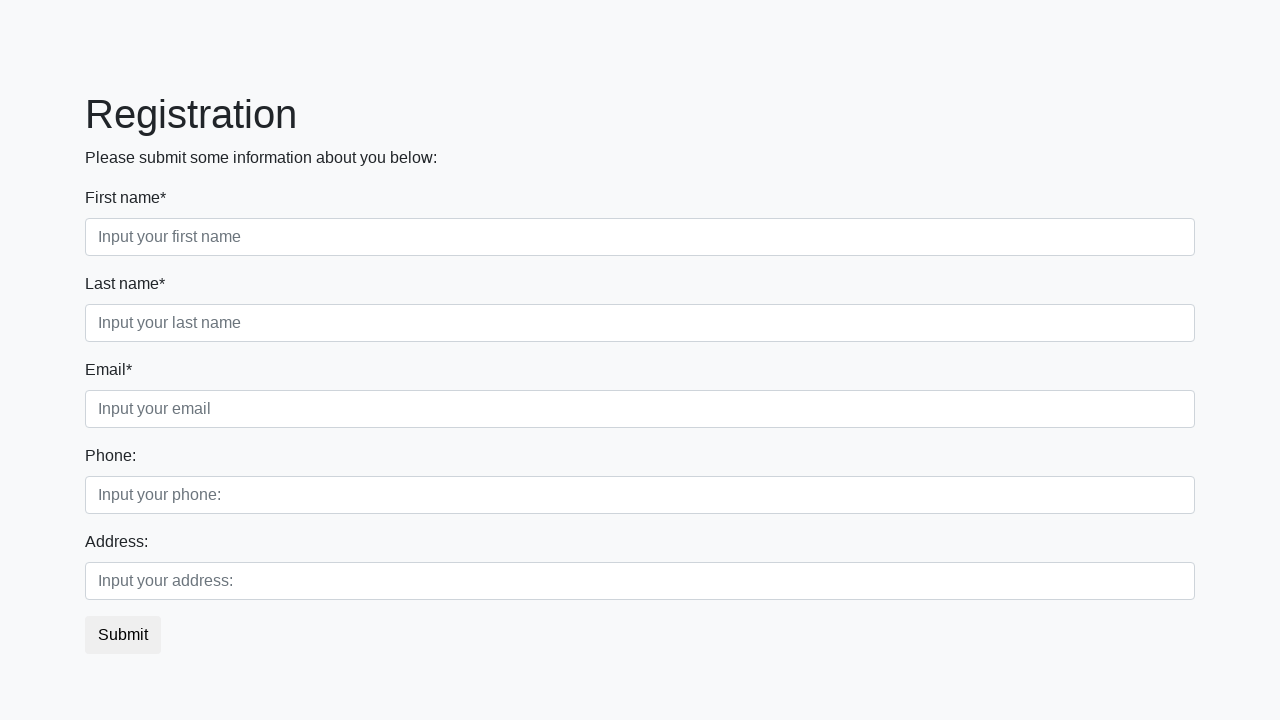

Filled first name field with 'Name1' on .first
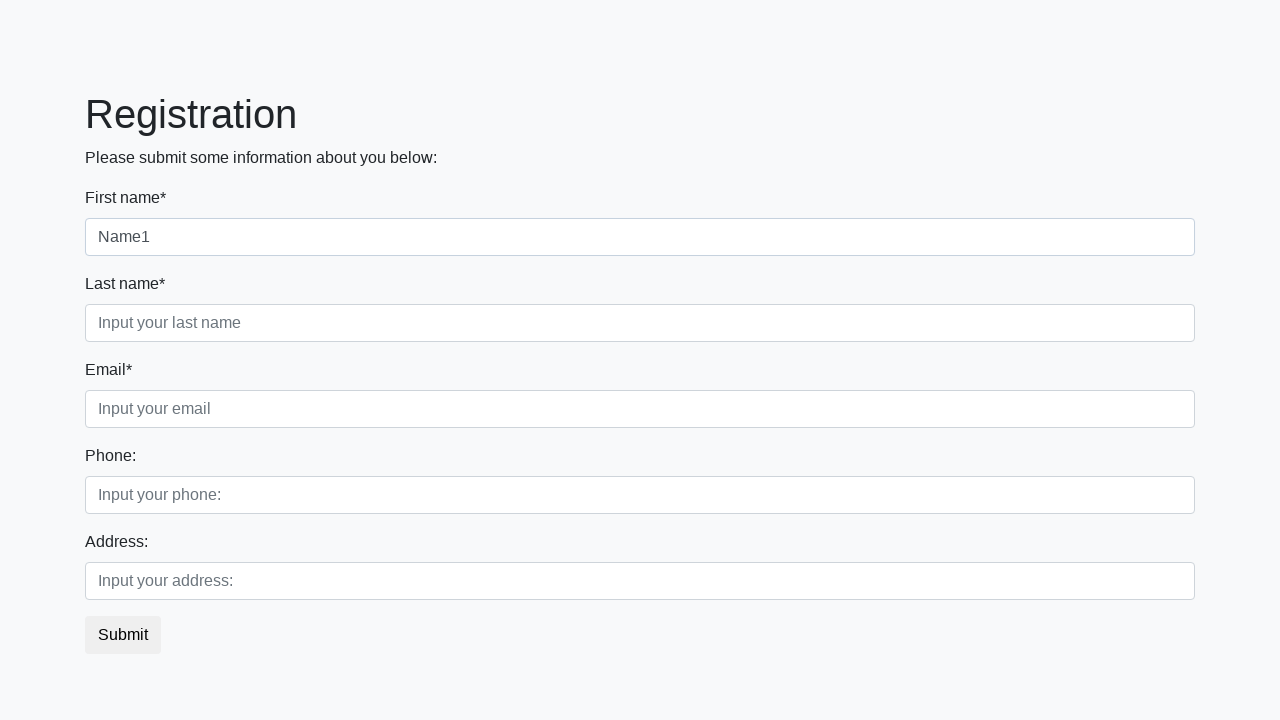

Filled second name field with 'Second2' on .second
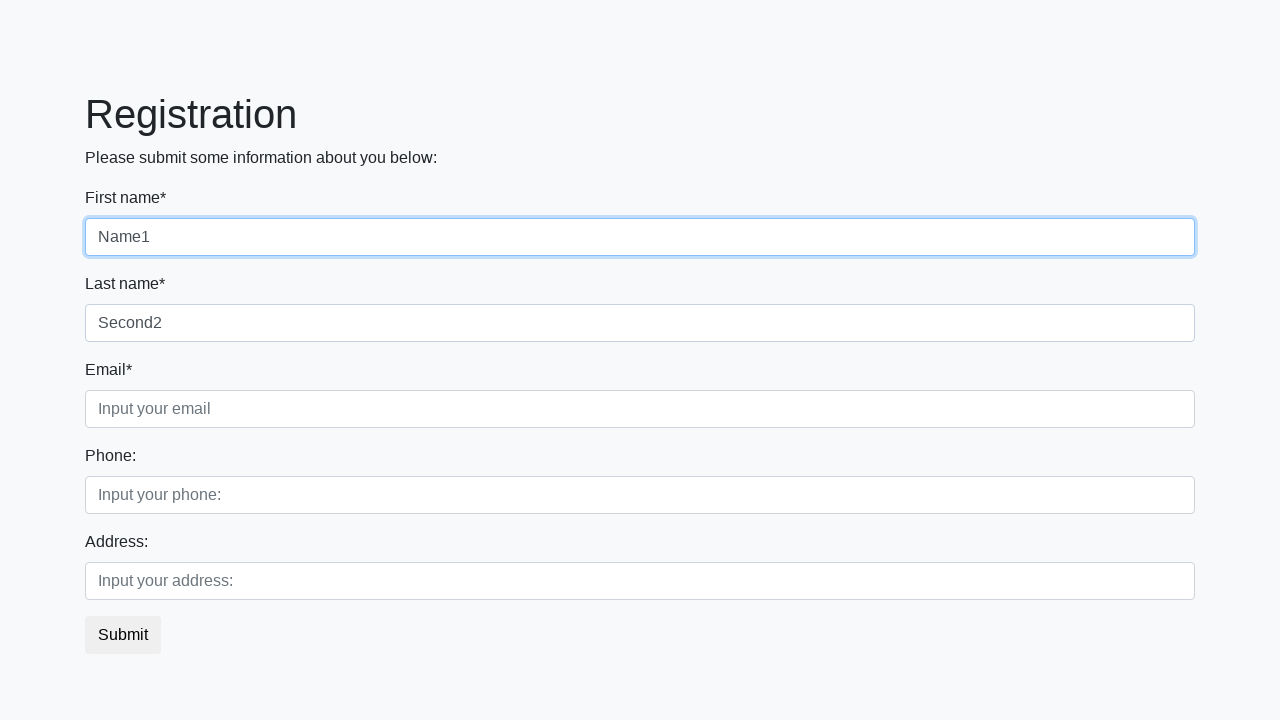

Filled email field with 'email@domain.com' on .third
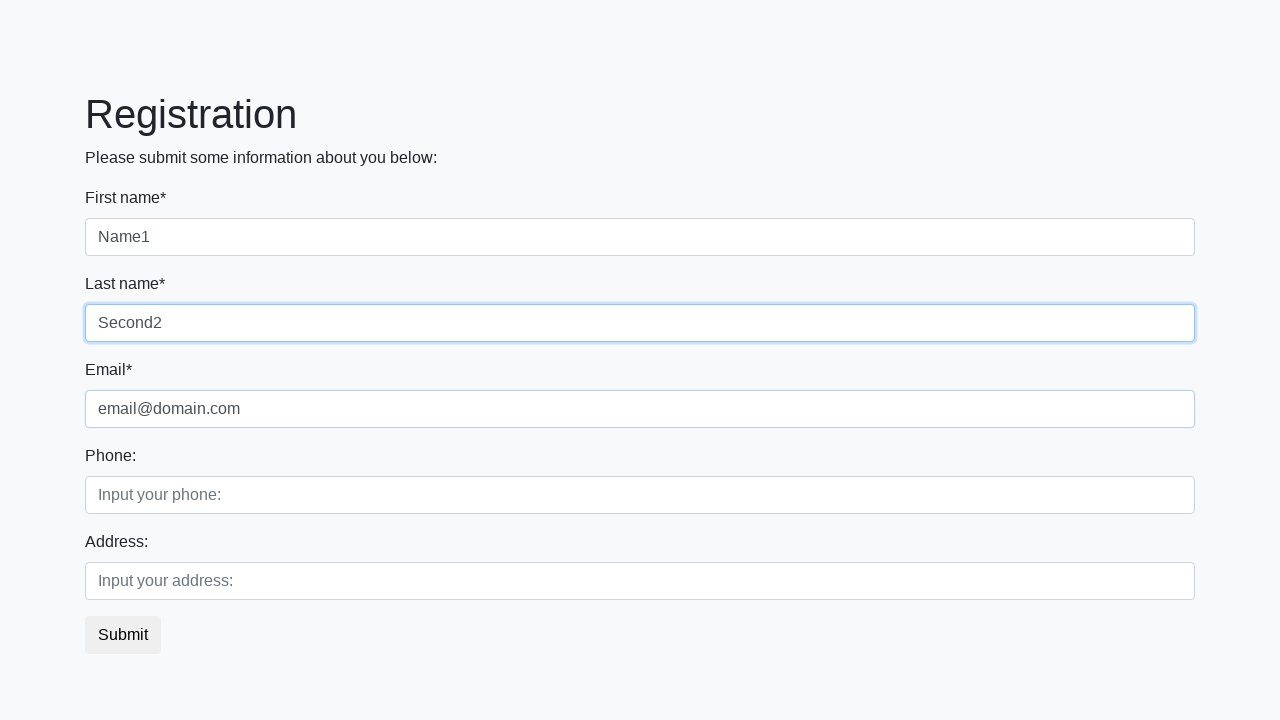

Filled phone field with '+7900000000' on [placeholder='Input your phone:']
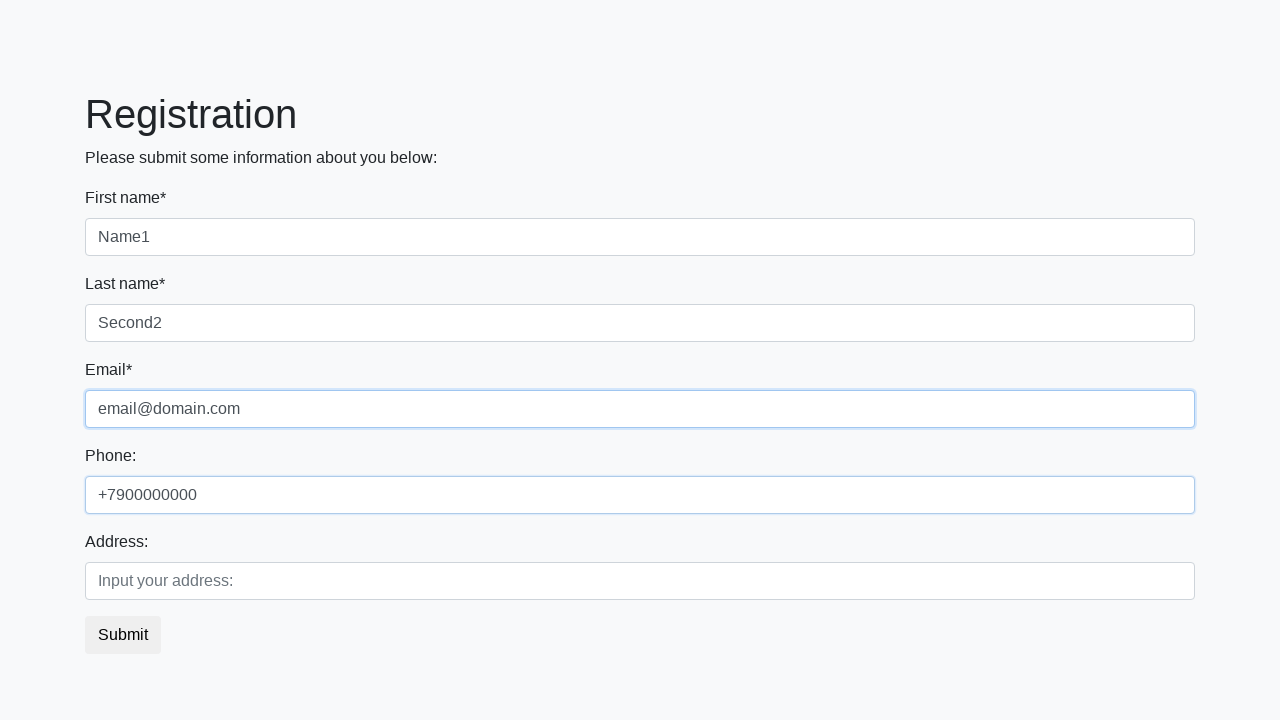

Clicked registration button at (123, 635) on button.btn
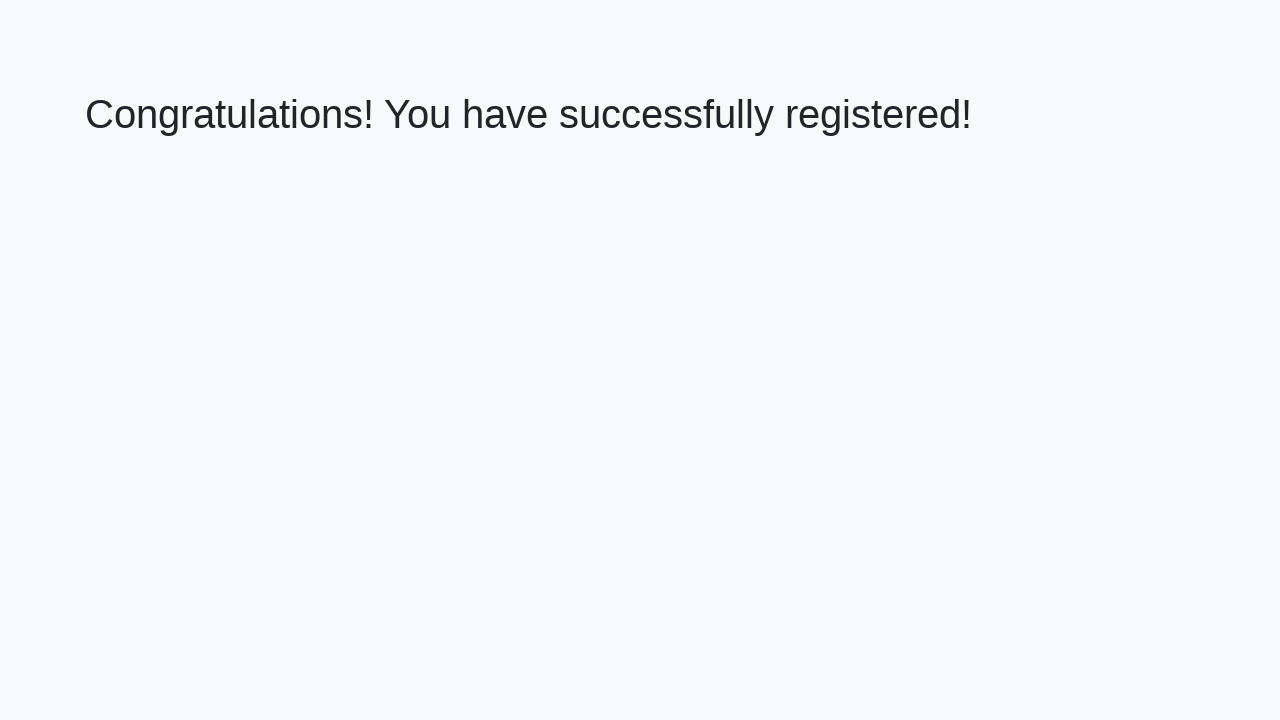

Success message heading appeared
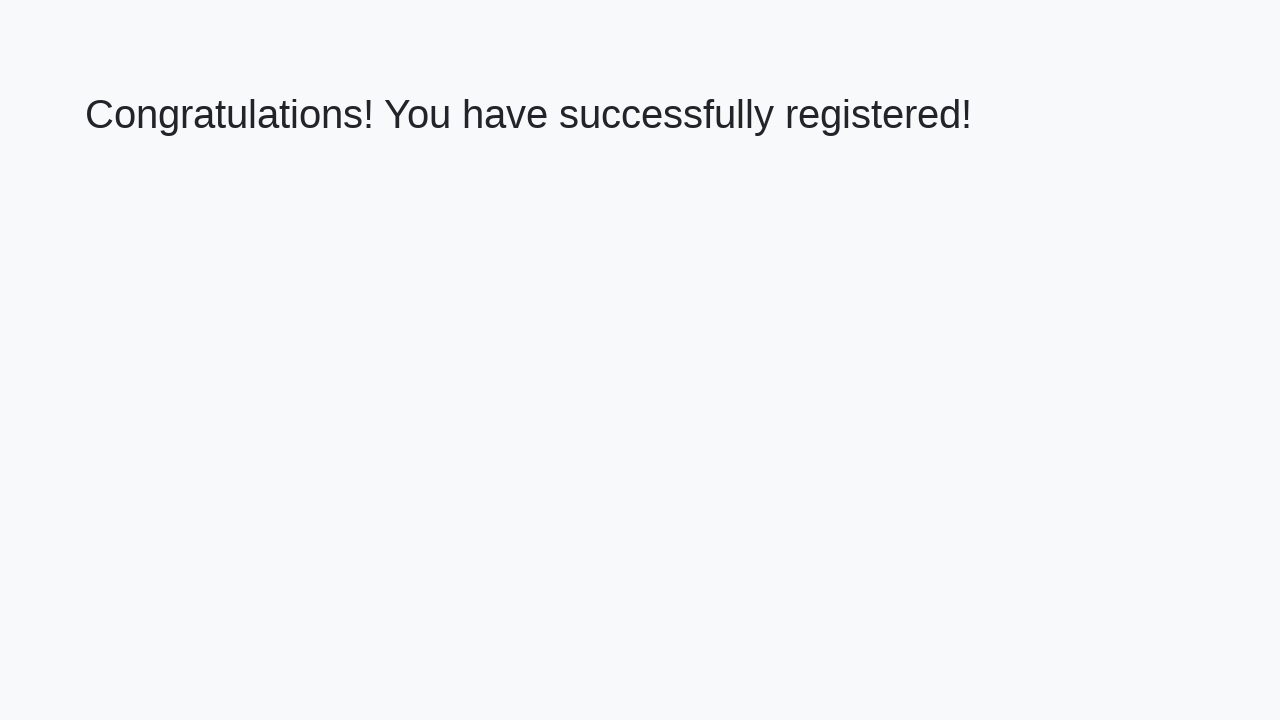

Retrieved success message text: 'Congratulations! You have successfully registered!'
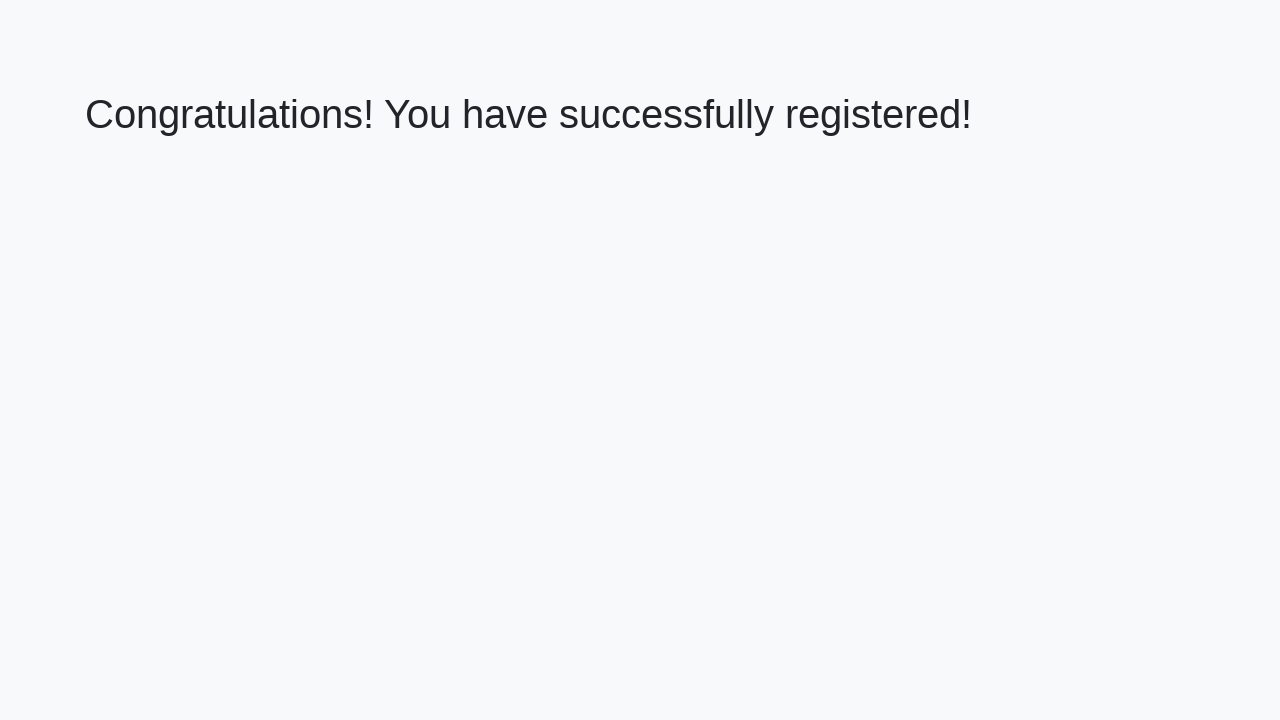

Verified success message matches expected text
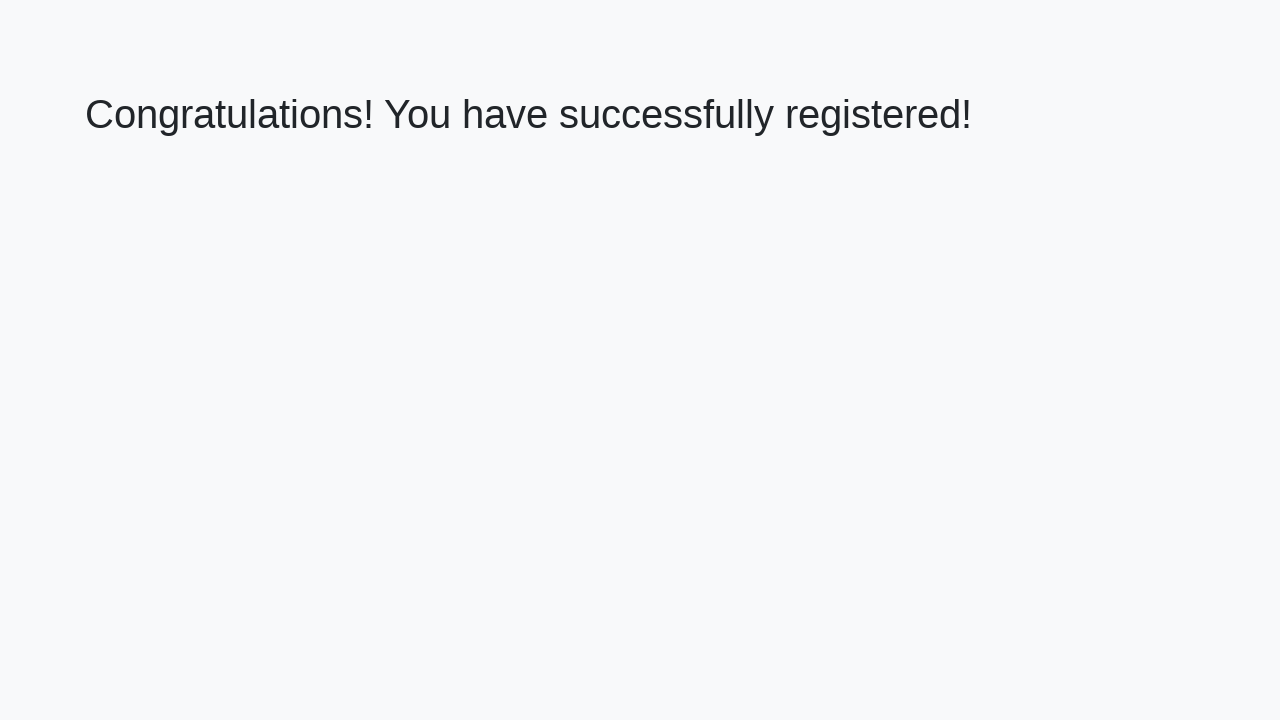

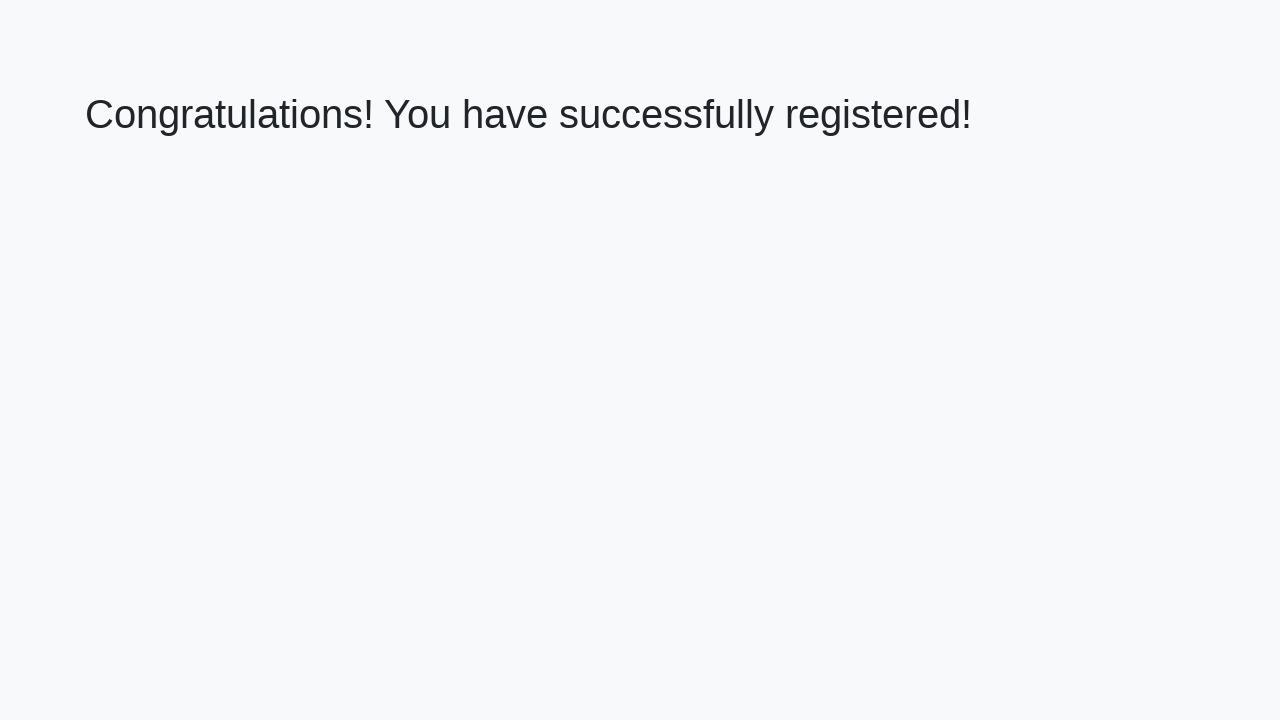